Tests feeding cats with negative catnips (-3) to verify 'Cat fight!' response for defect testing

Starting URL: https://cs1632.appspot.com/

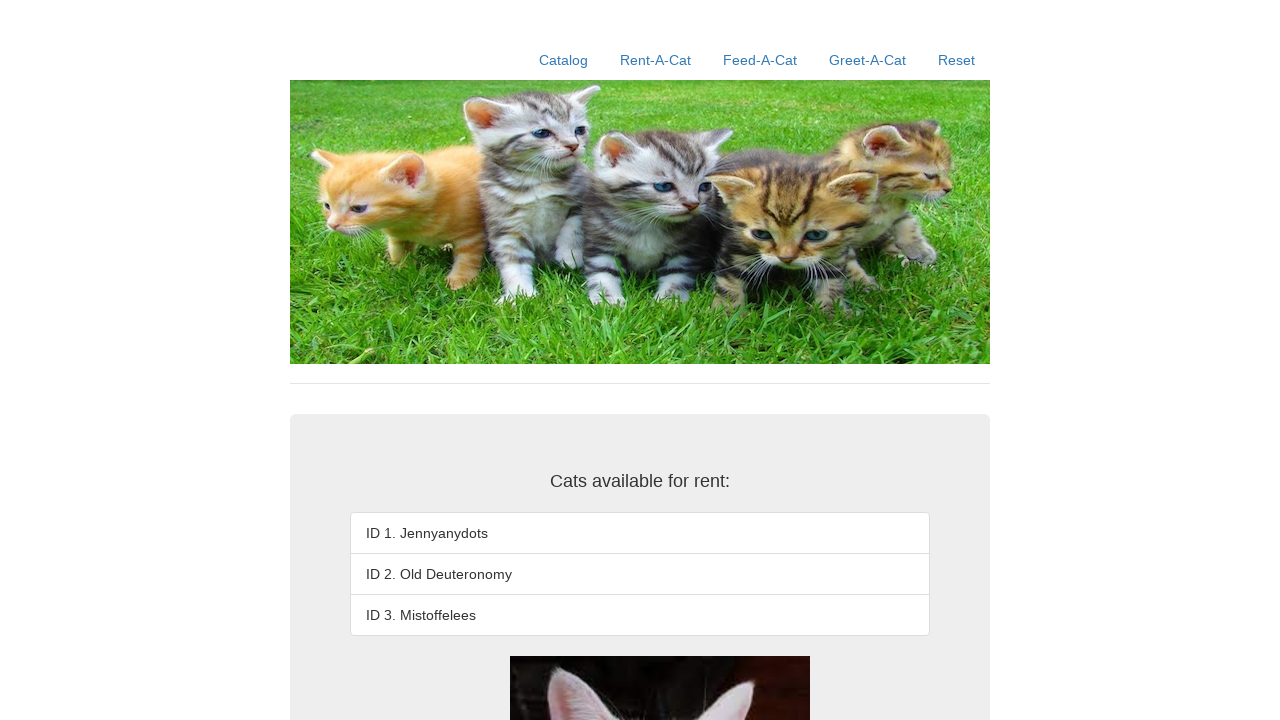

Set cookies to initial state (all cats unfed)
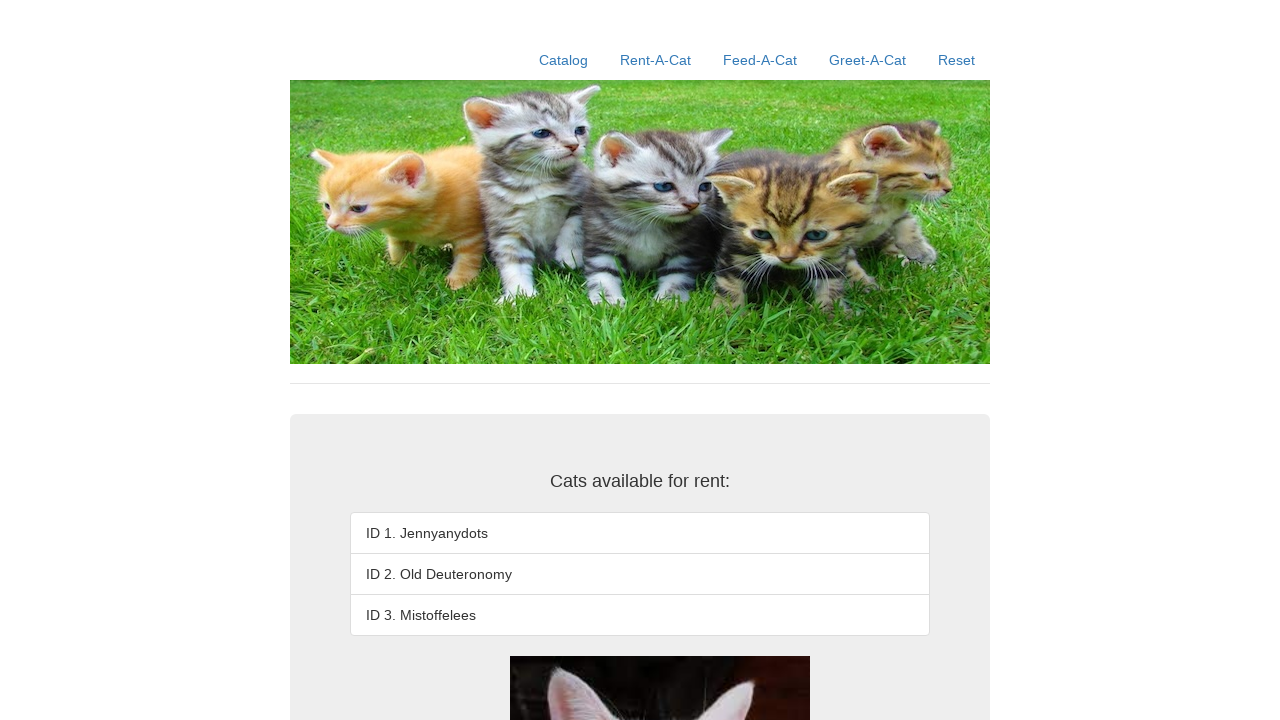

Clicked on Feed-A-Cat link at (760, 60) on text=Feed-A-Cat
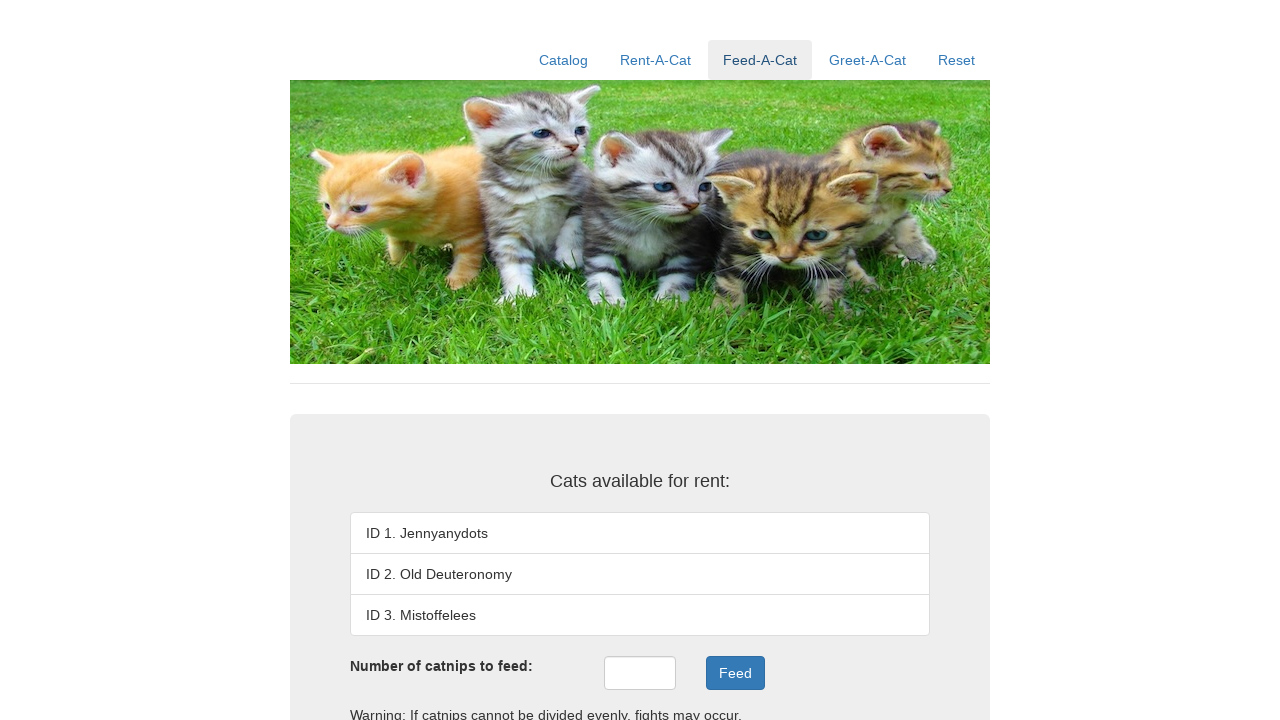

Clicked on catnips input field at (640, 673) on #catnips
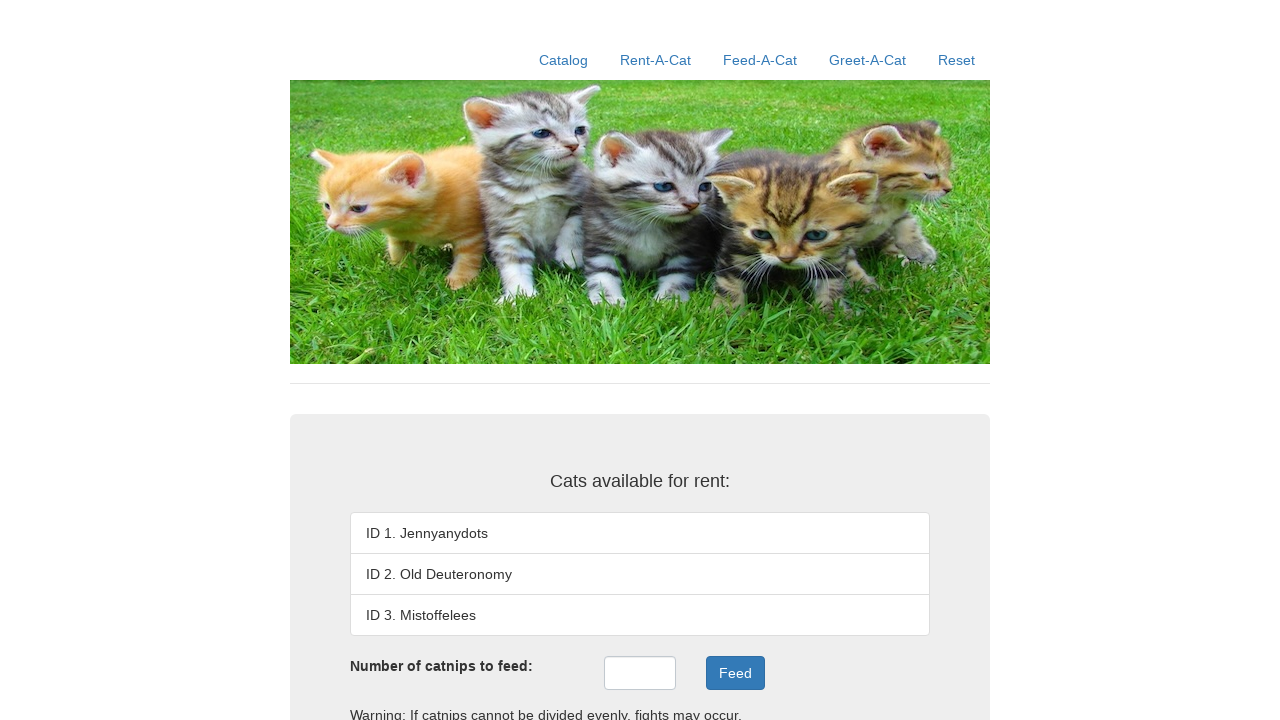

Entered negative catnip value (-3) for defect testing on #catnips
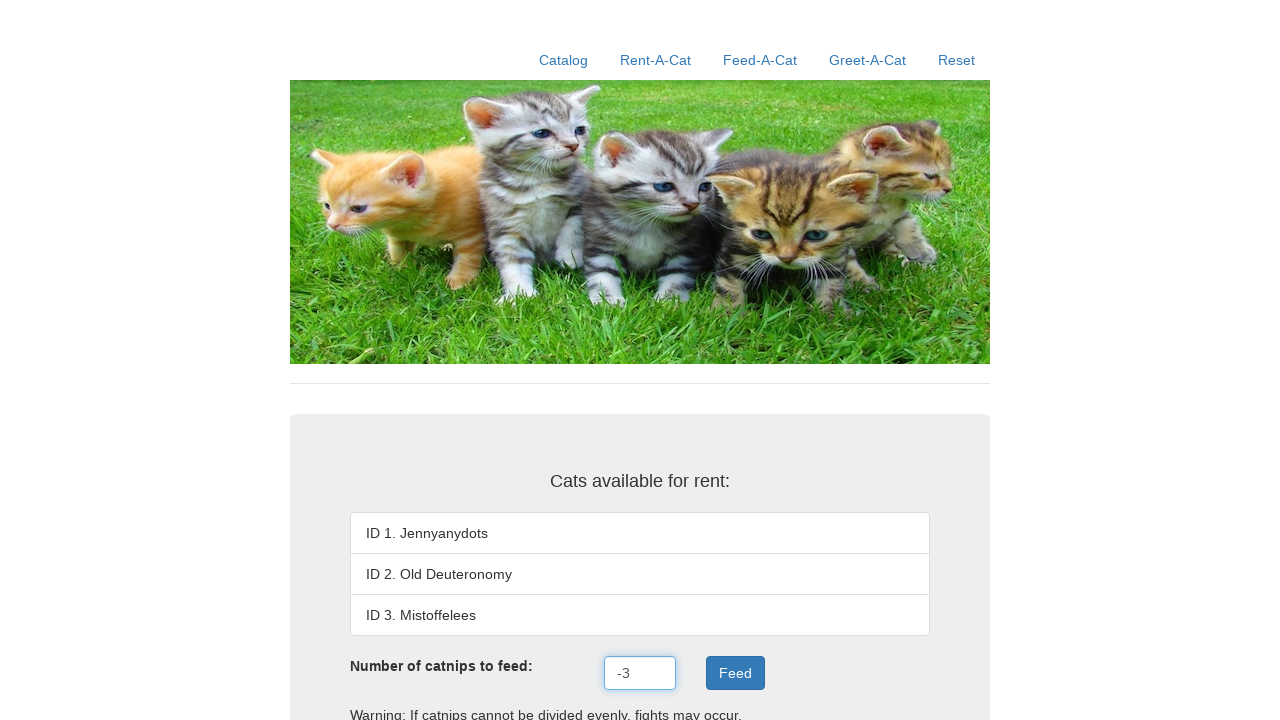

Clicked Feed button to submit negative catnip amount at (735, 673) on .btn
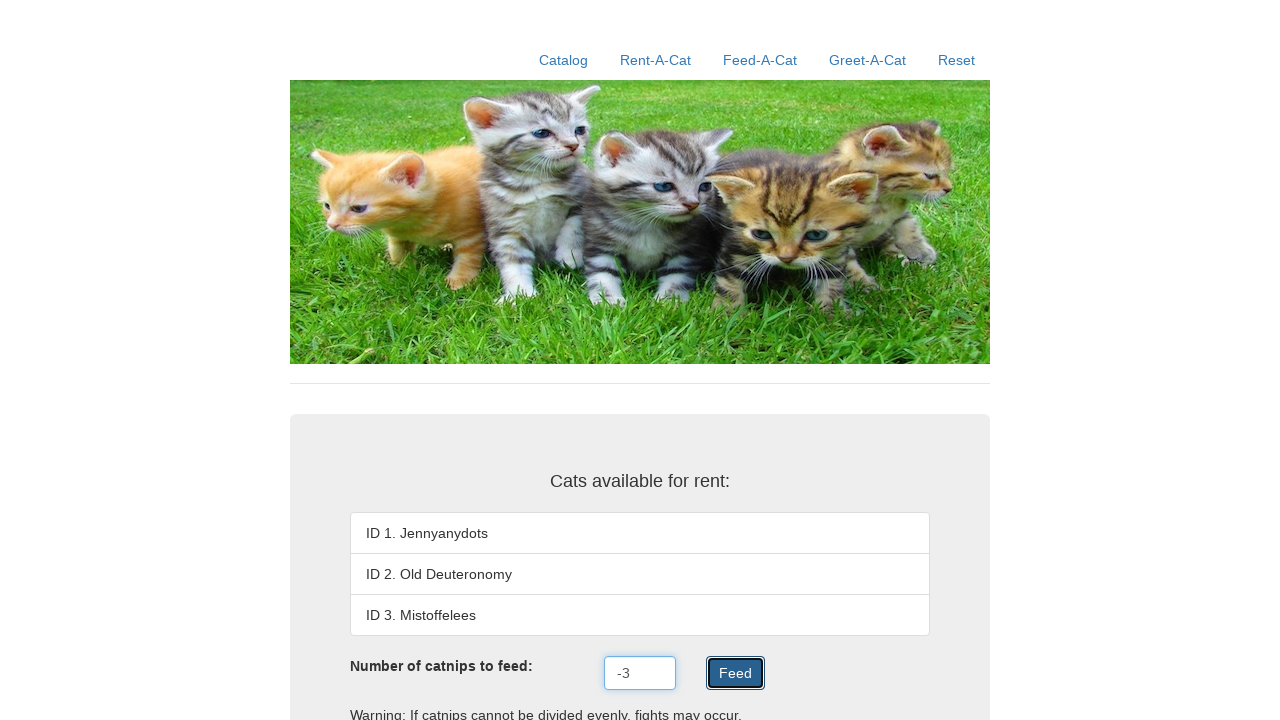

Feed result appeared - 'Cat fight!' response expected
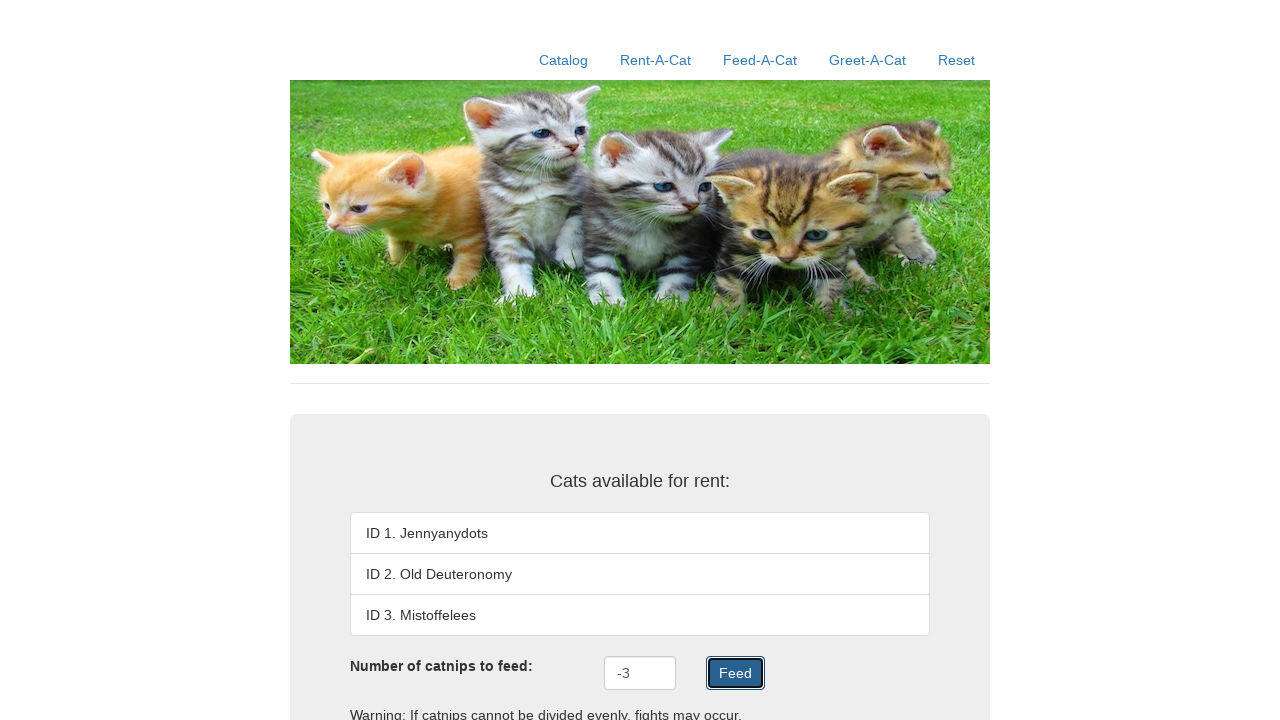

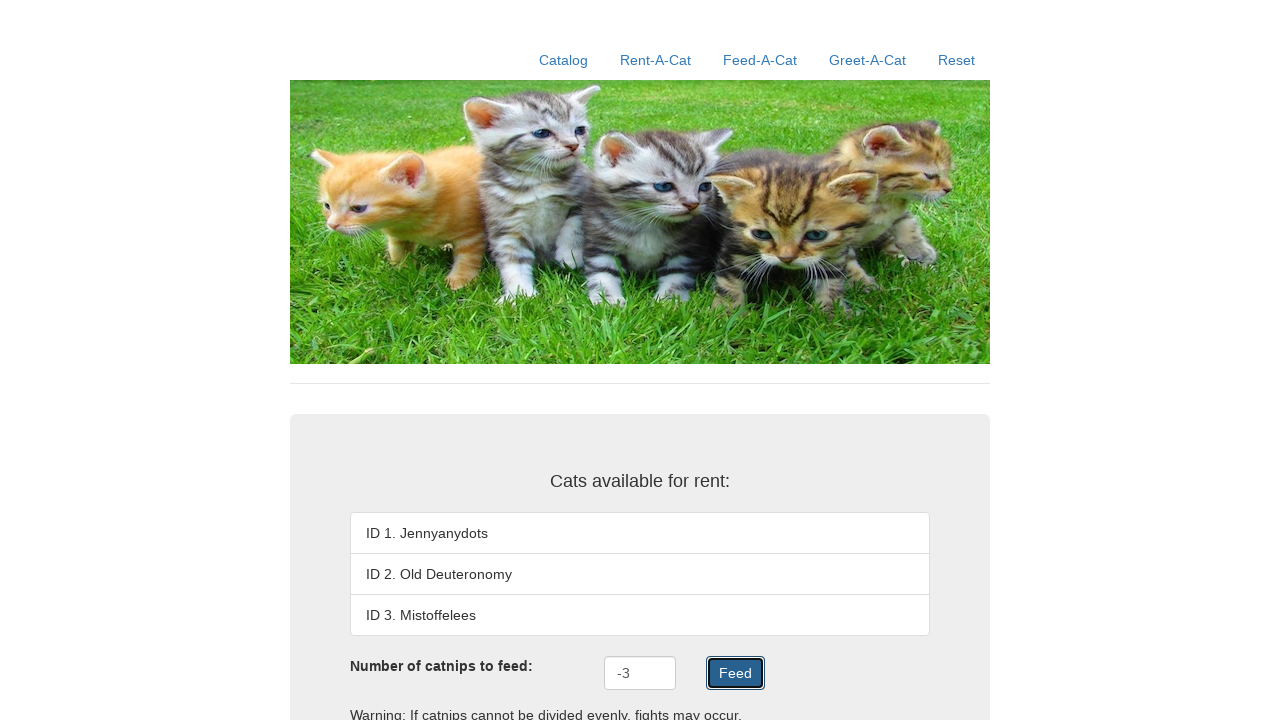